Navigates to OrangeHRM trial page and verifies the URL matches expected patterns using wait conditions

Starting URL: https://orangehrm.com/orangehrm-30-day-trial/

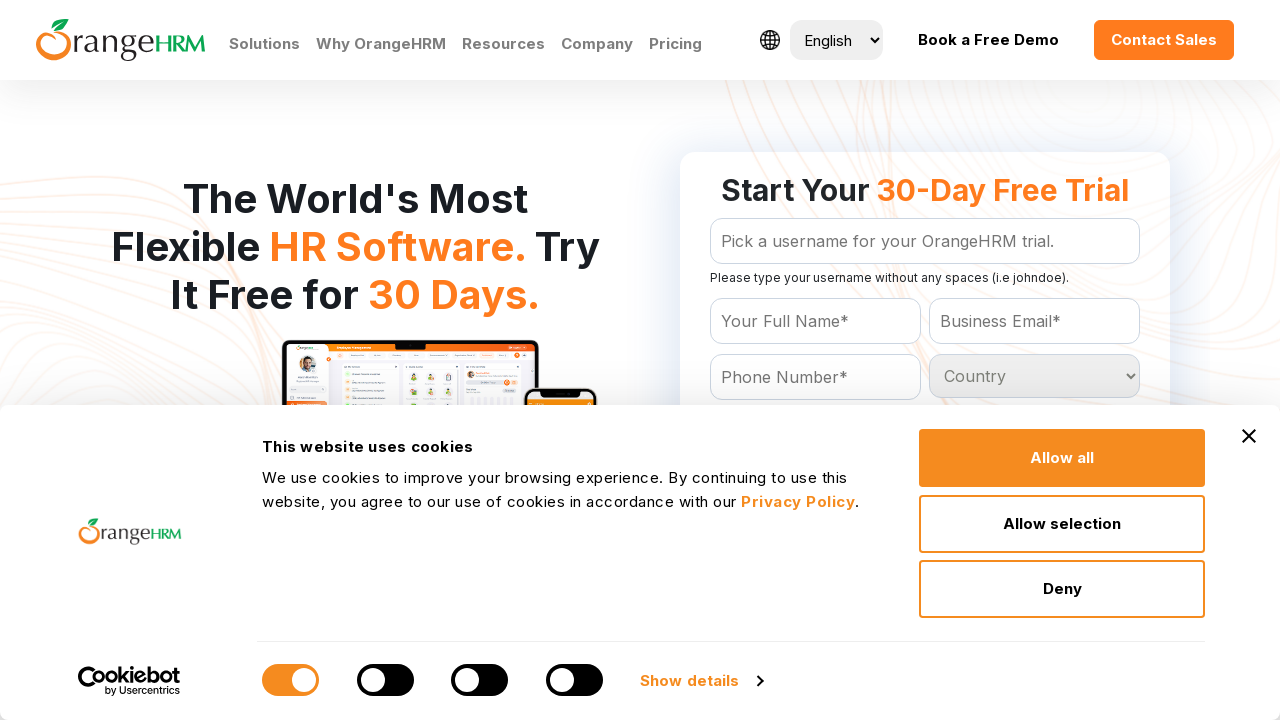

Waited for page to reach domcontentloaded state
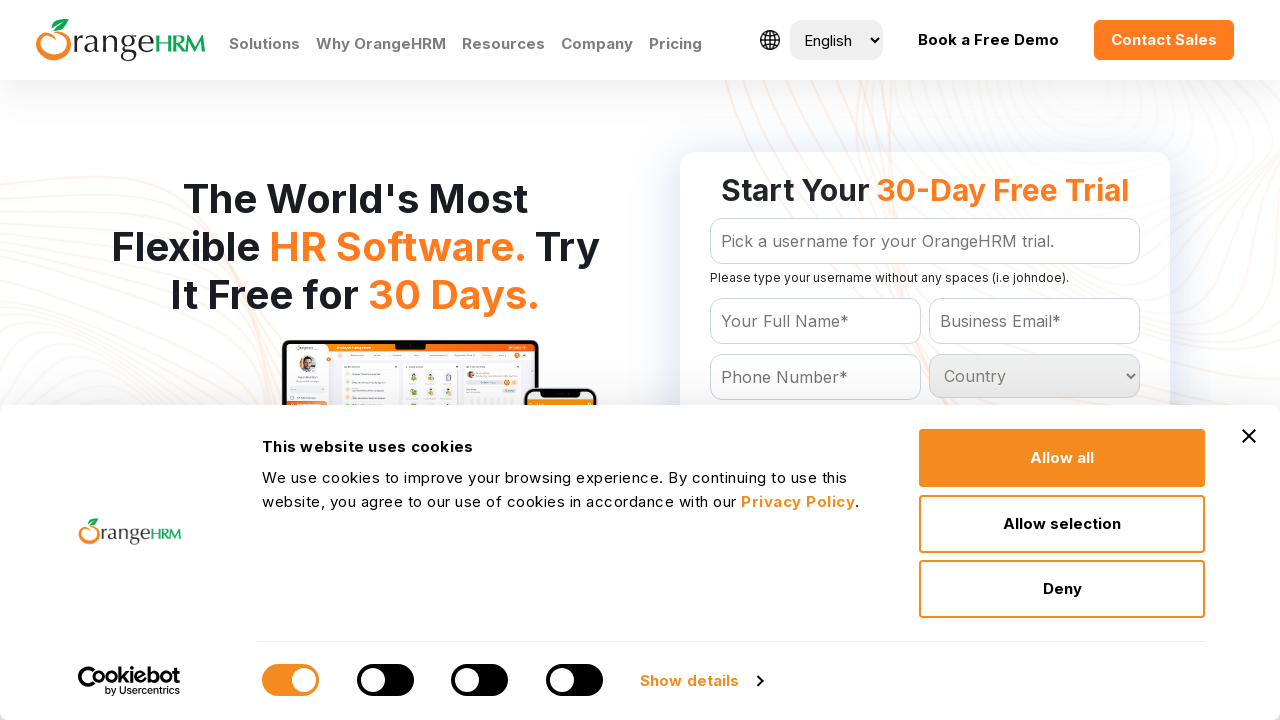

Retrieved current URL: https://www.orangehrm.com/30-day-free-trial/
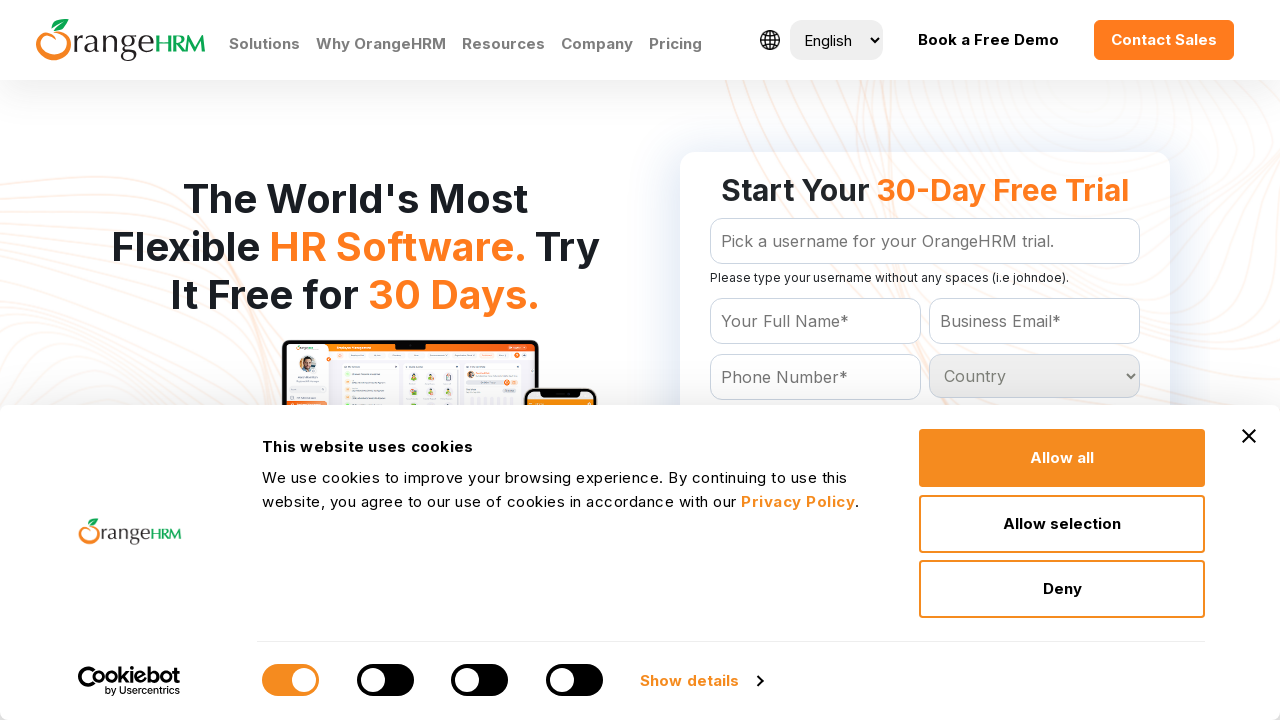

Verified URL contains 'orangehrm'
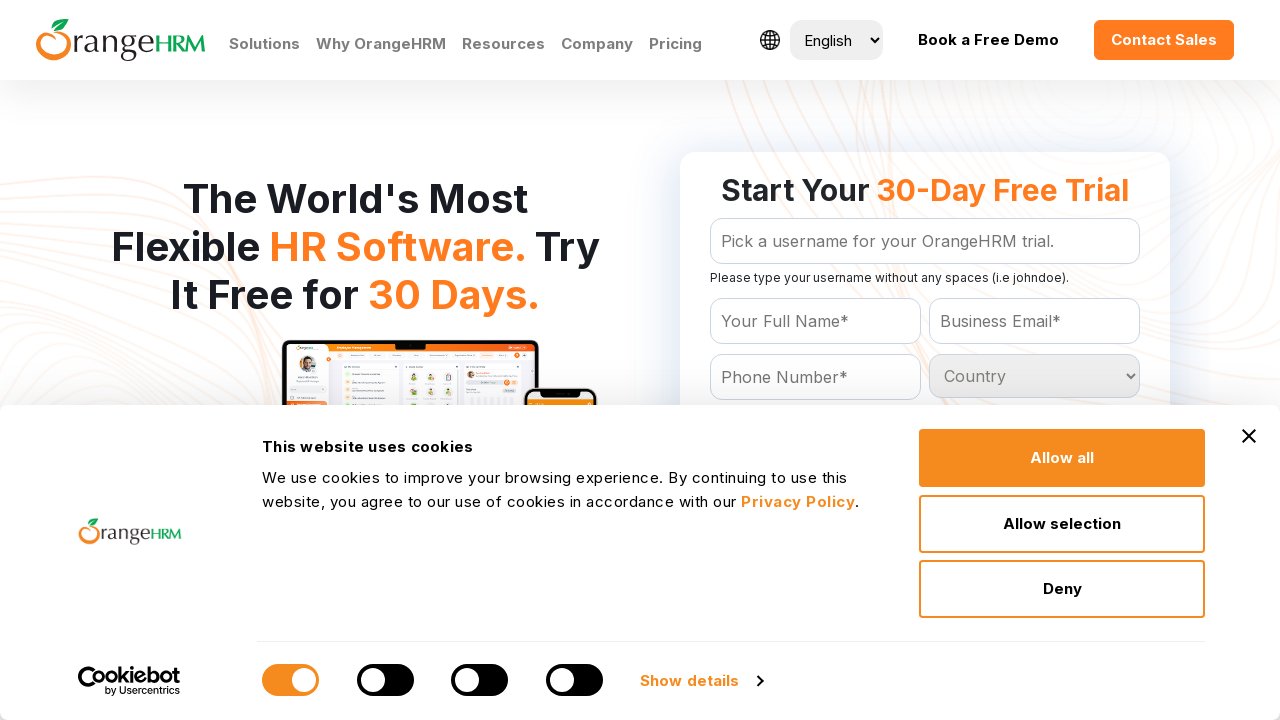

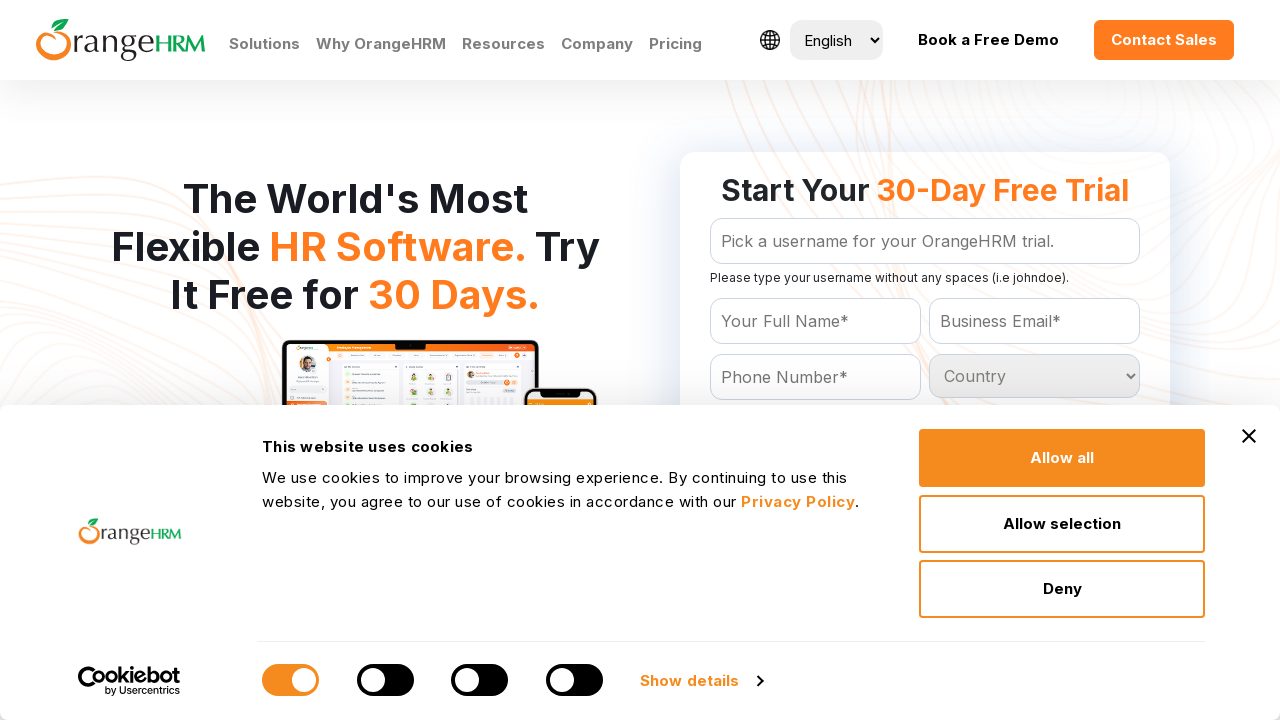